Tests infinite scrolling page interaction by using JavaScript evaluation to get page metadata (title, scroll position, page height, user agent) and performing mouse wheel scroll action.

Starting URL: https://quotes.toscrape.com/scroll

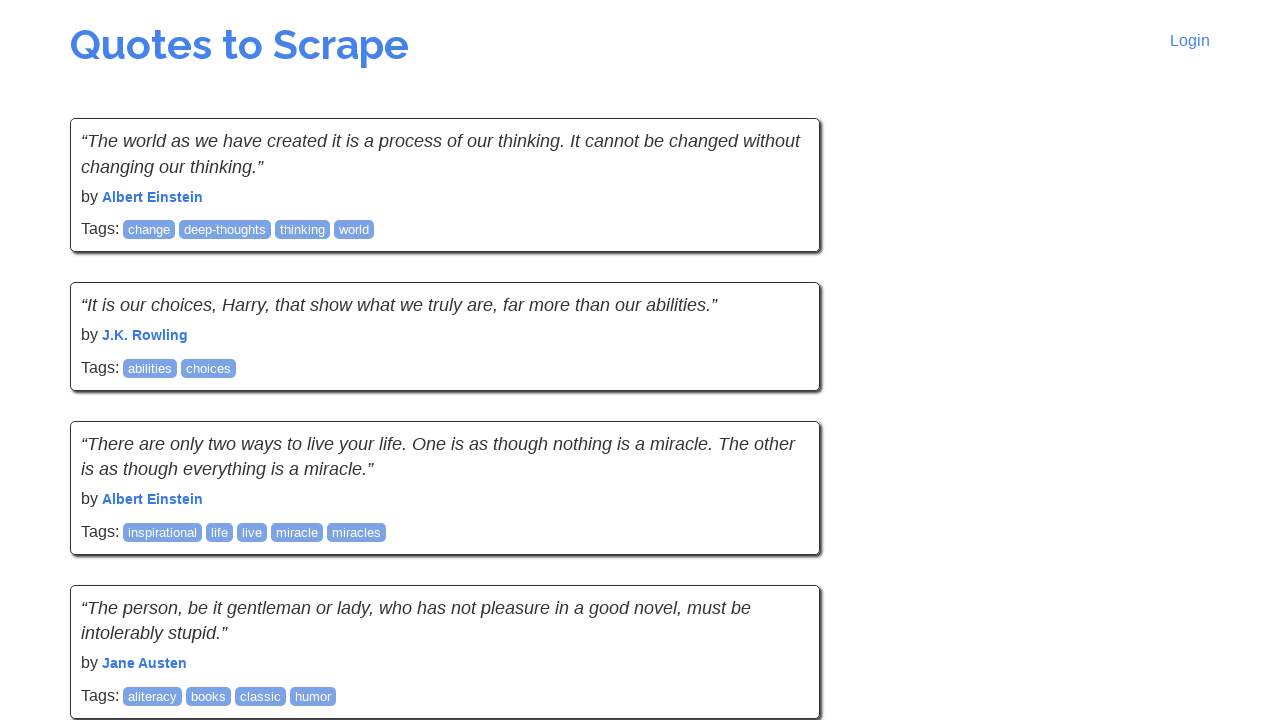

Retrieved page title using JavaScript evaluation
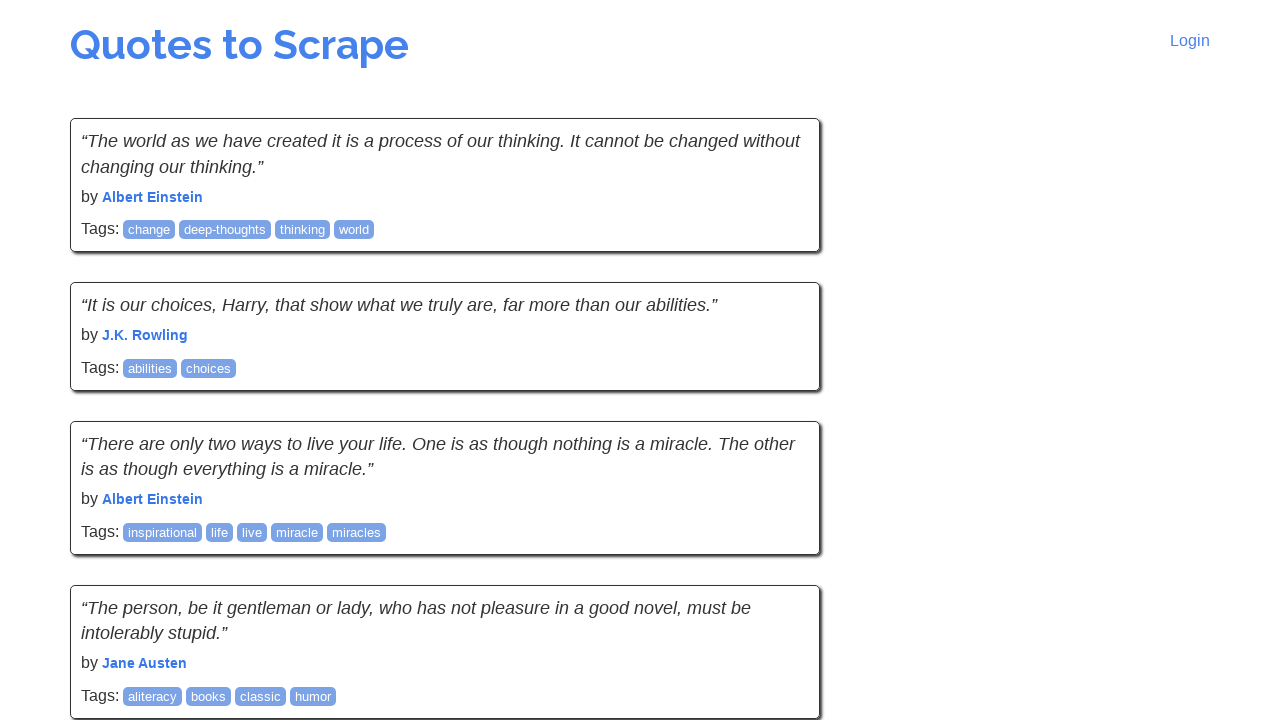

Retrieved current scroll position
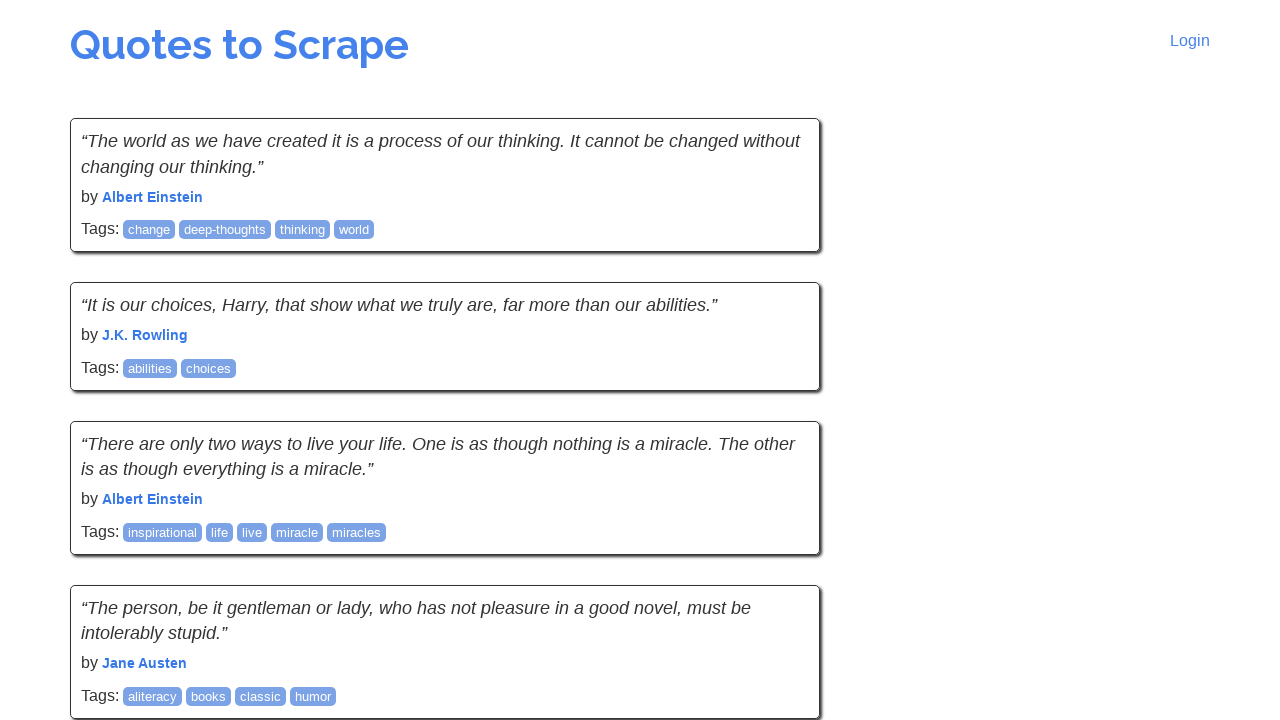

Retrieved full page height
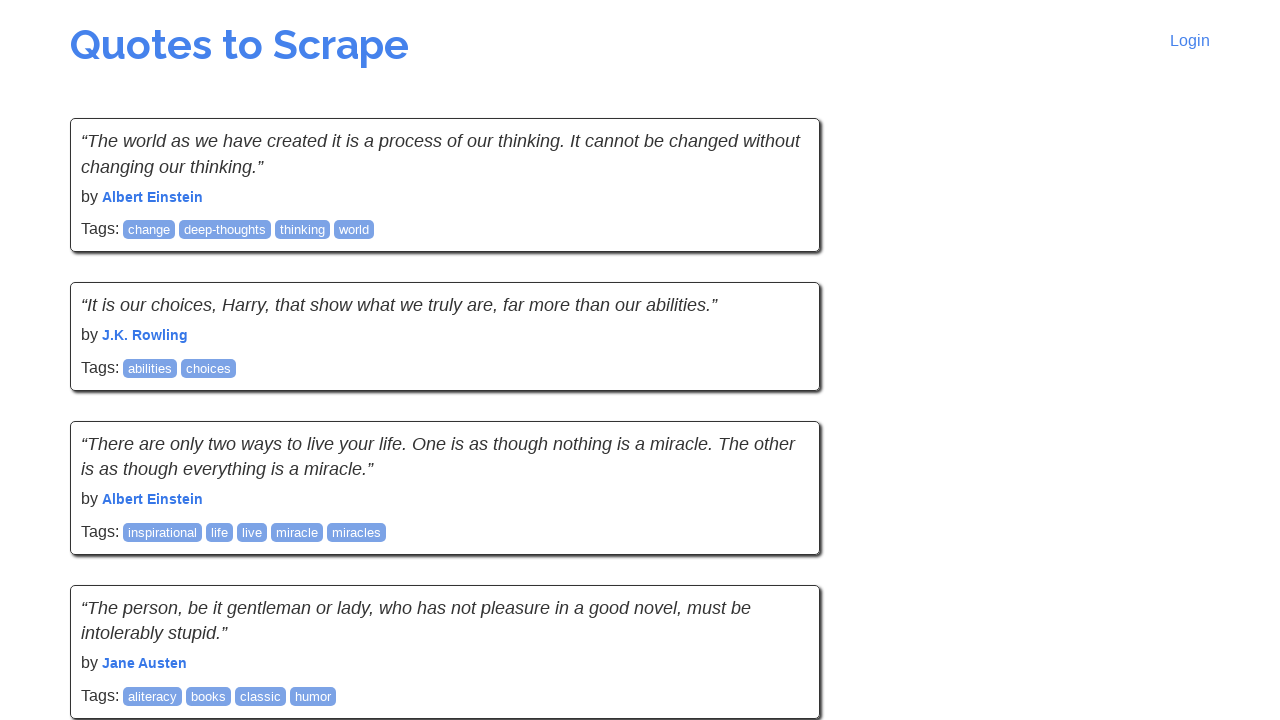

Retrieved browser user agent
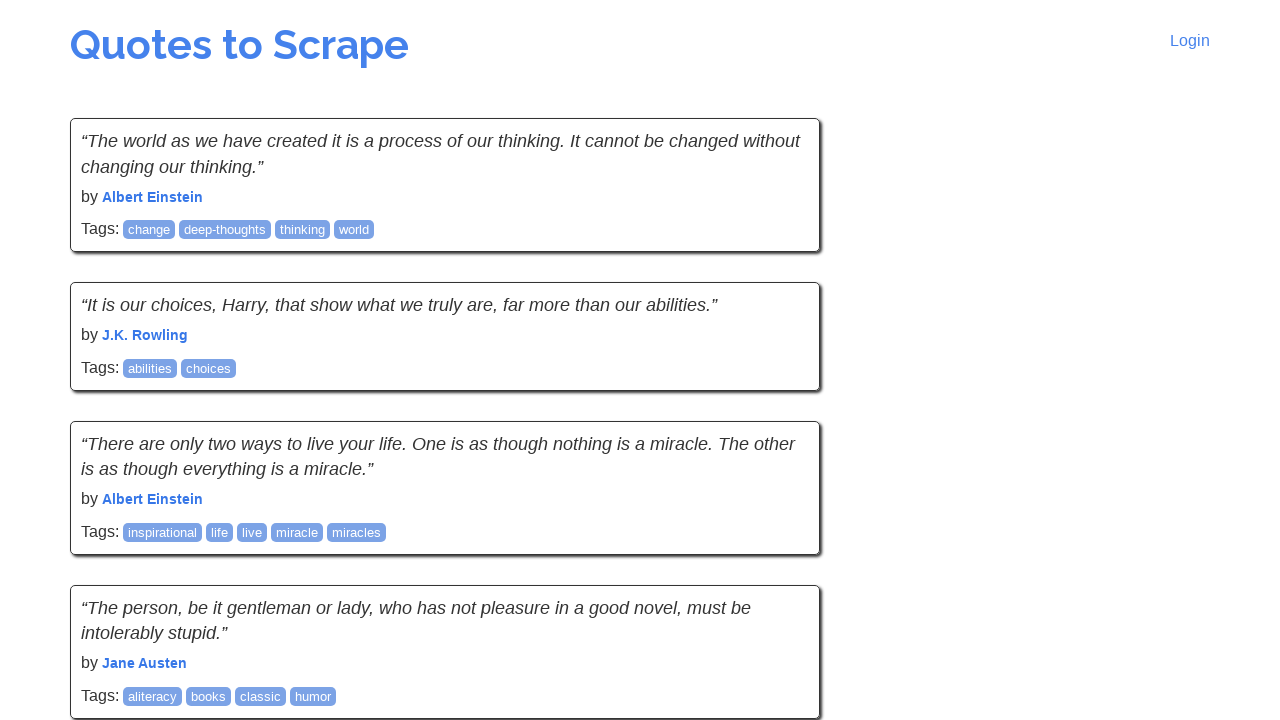

Scrolled down the page using mouse wheel
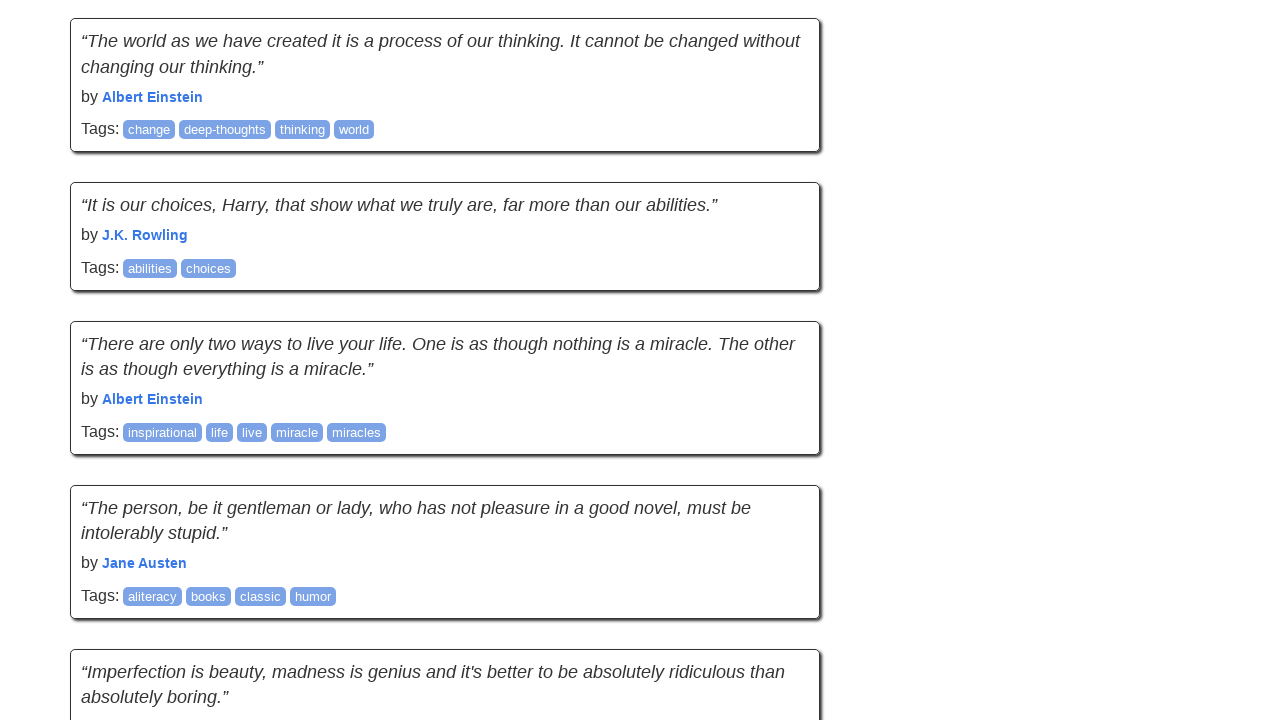

Waited 1 second for new content to load after scrolling
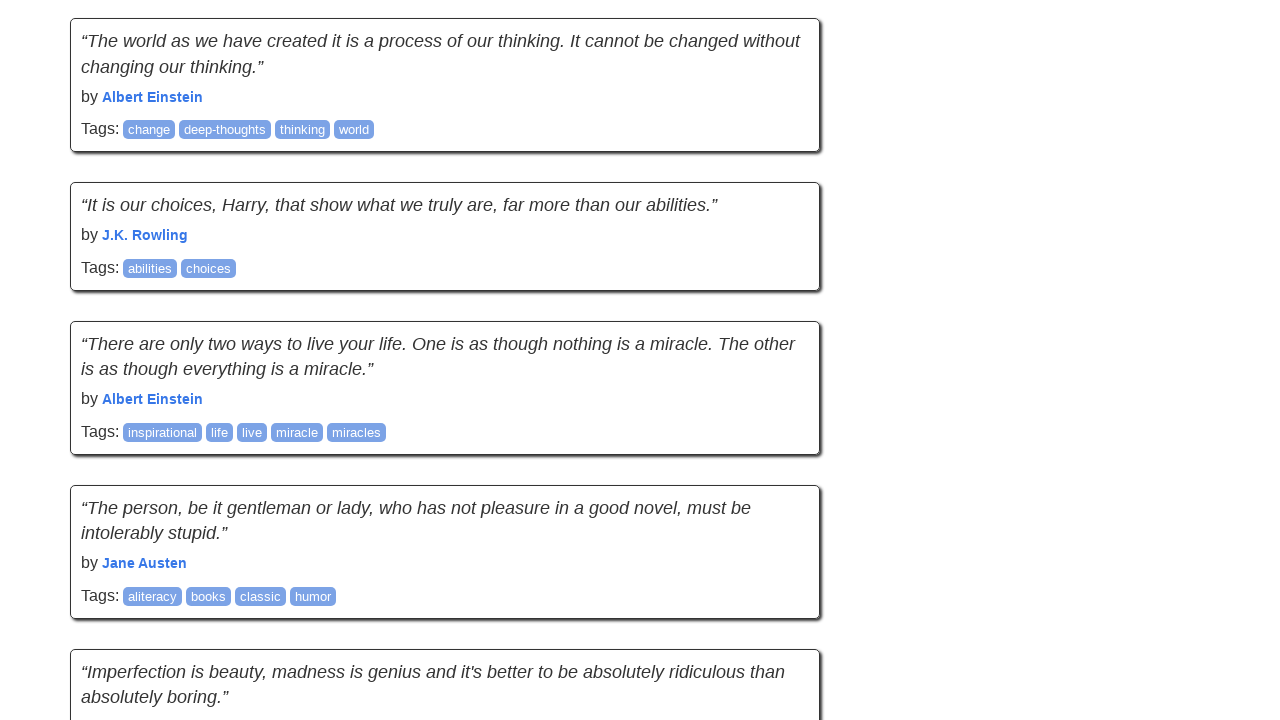

Verified quotes are visible on the page
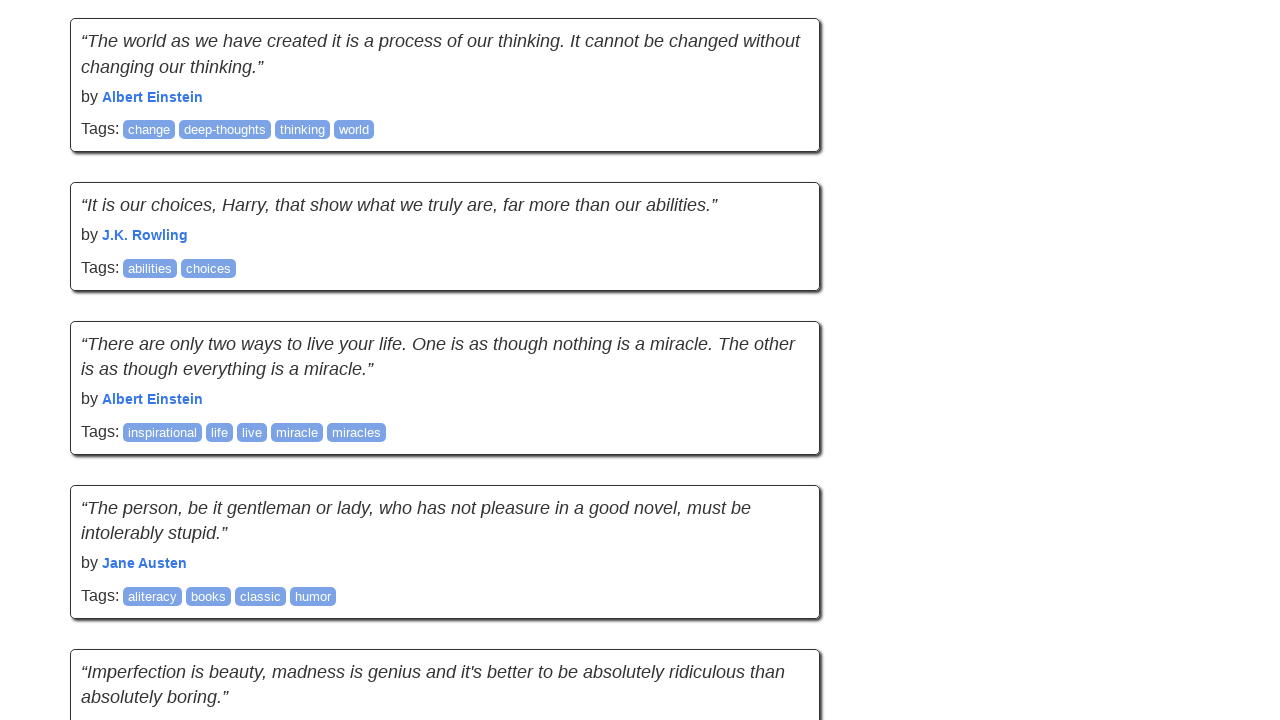

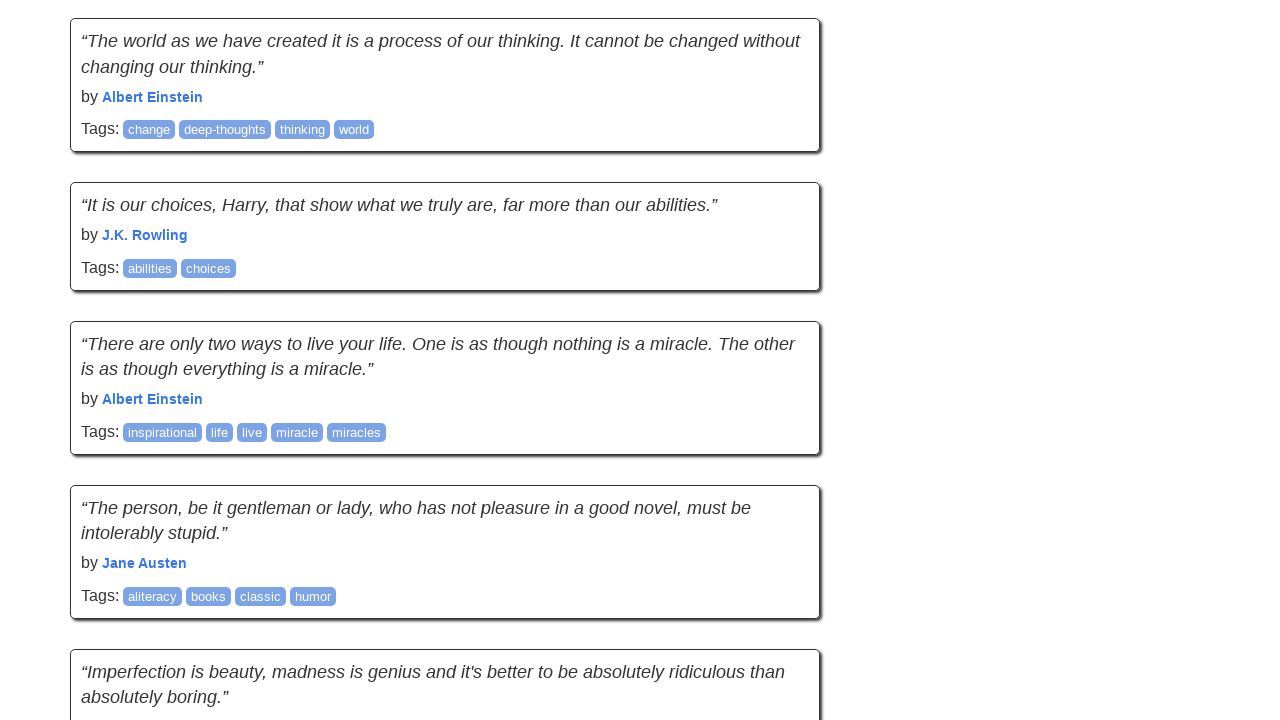